Navigates to ilovepdf.com PDF to Word converter page and clicks on the file selection button to initiate upload.

Starting URL: https://www.ilovepdf.com/pdf_to_word

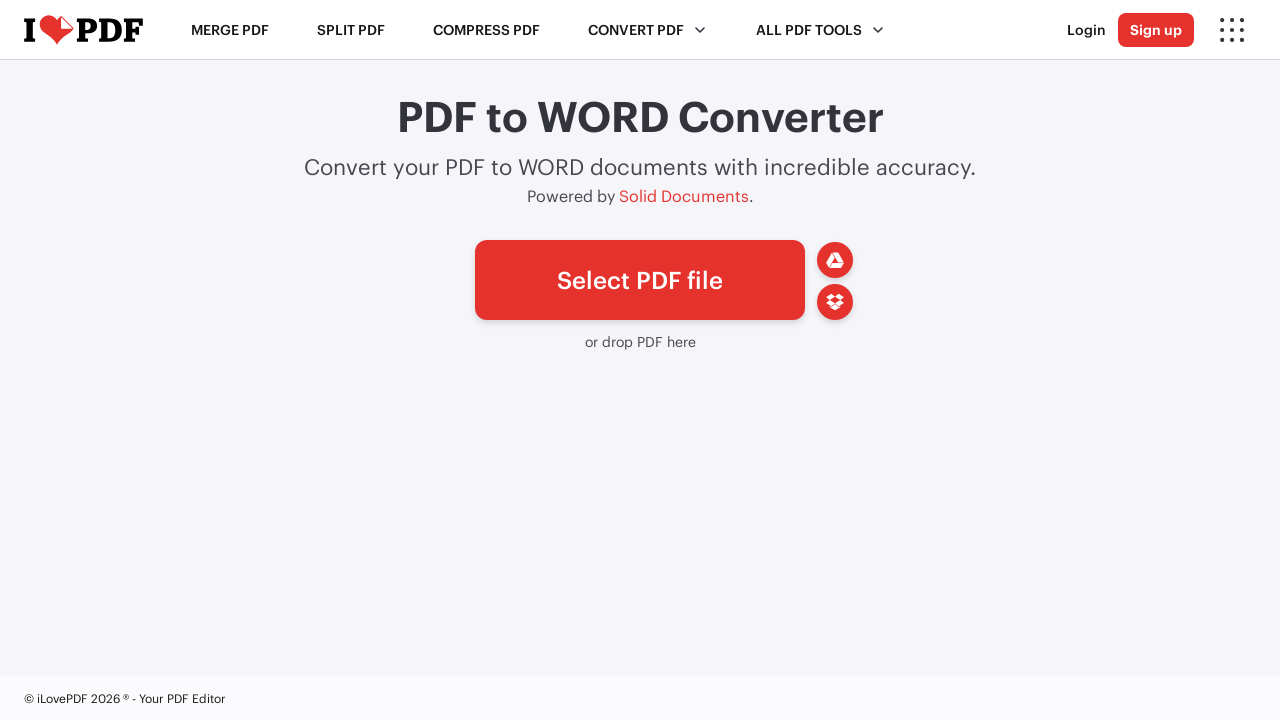

Waited for uploader element to be ready
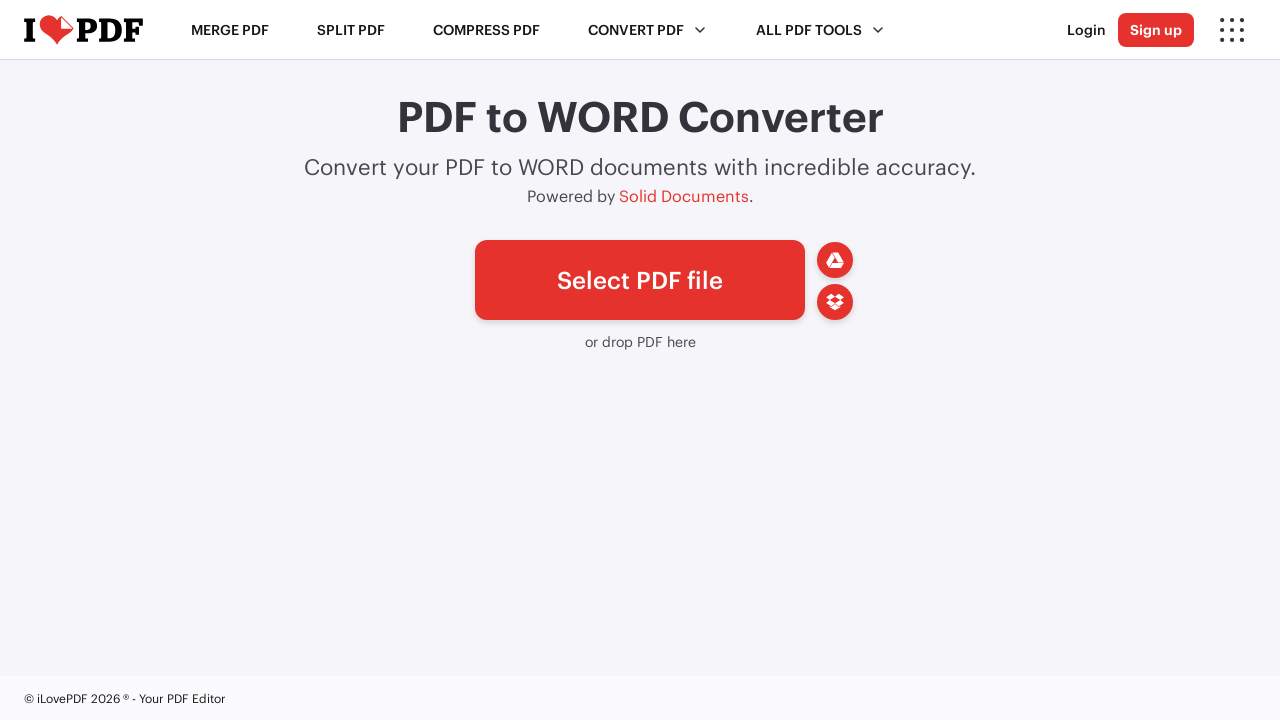

Clicked on the select PDF file button to initiate upload at (640, 280) on div#uploader a.uploader__btn
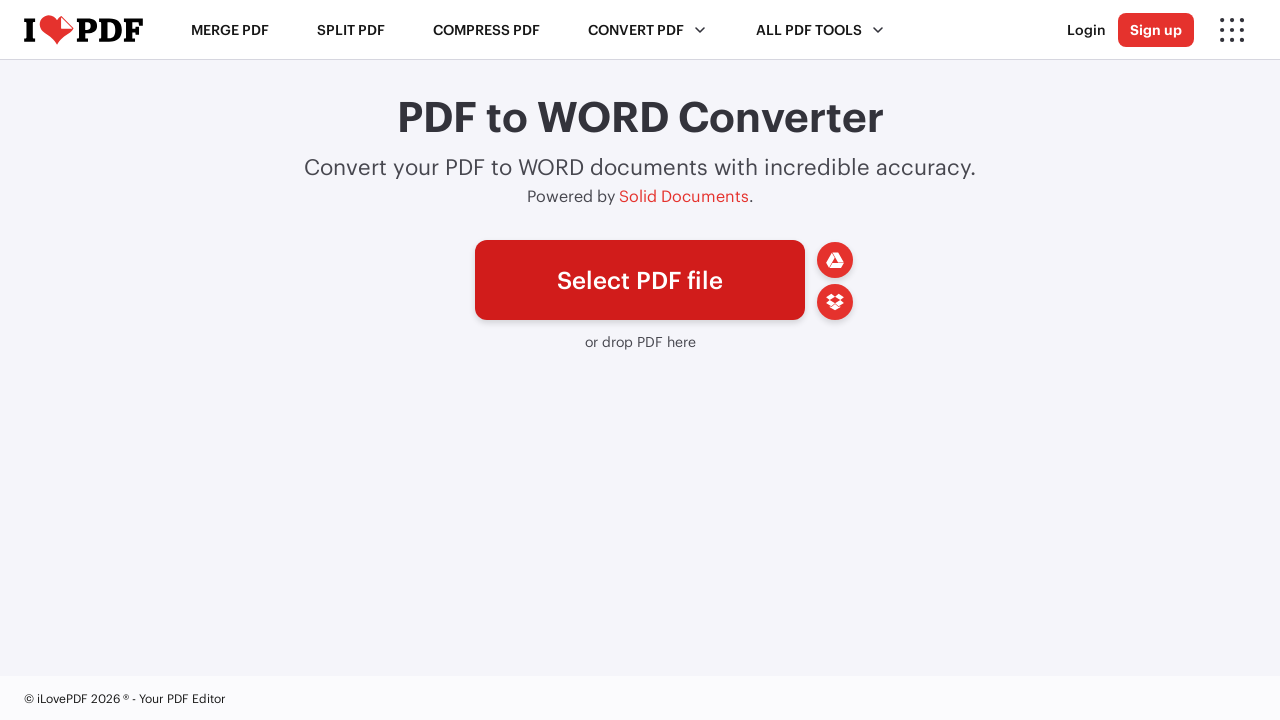

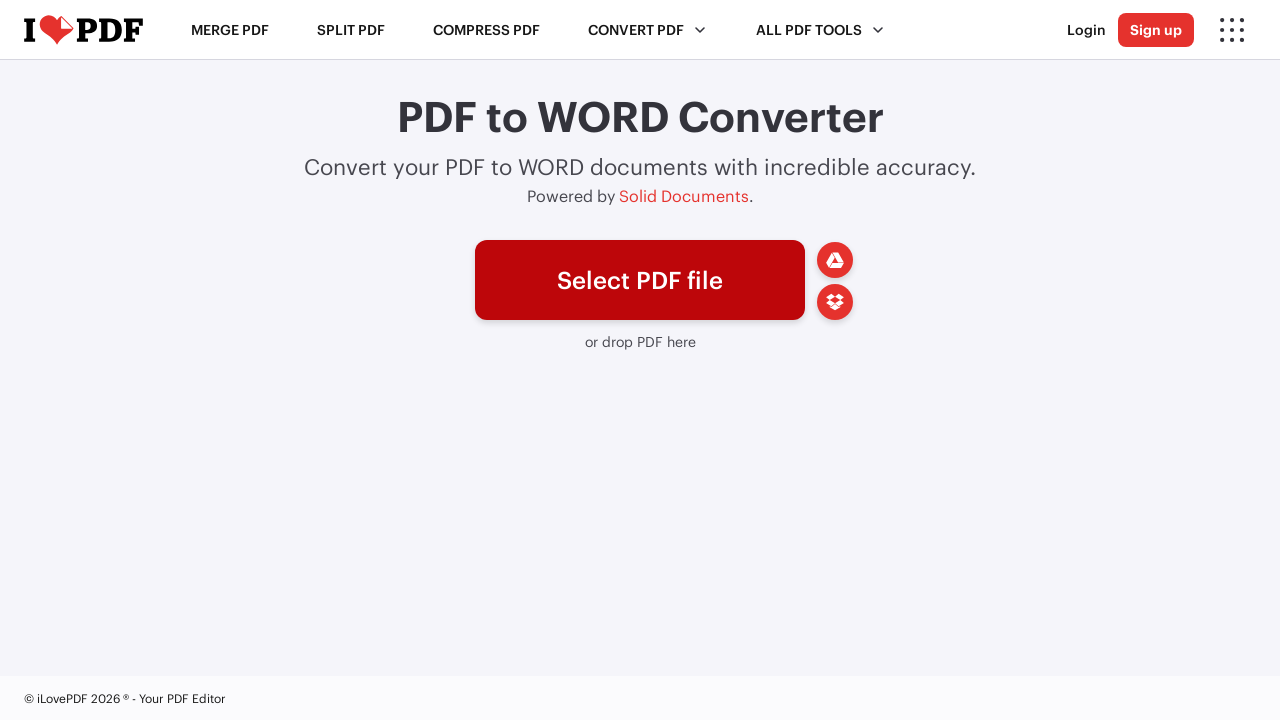